Tests iframe functionality on DemoQA by navigating to the Frames section, switching between two iframes, and verifying content within the first frame.

Starting URL: https://demoqa.com/

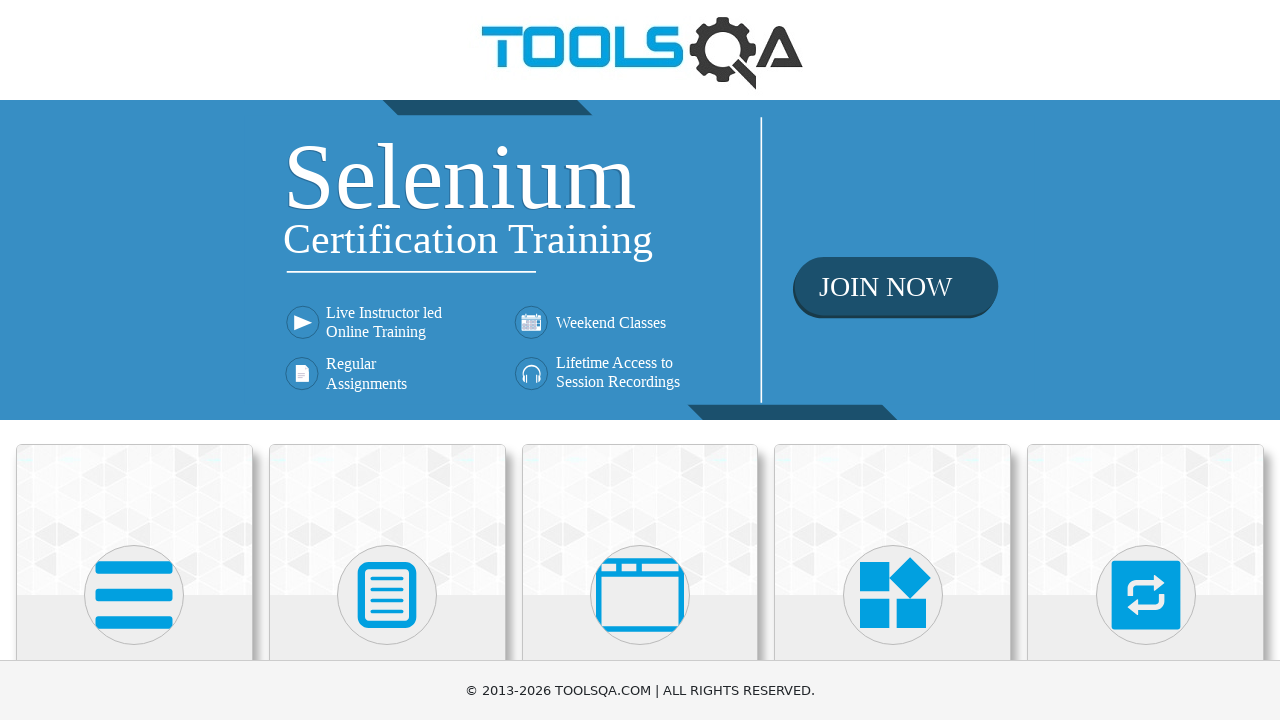

Scrolled down 400px to see menu items
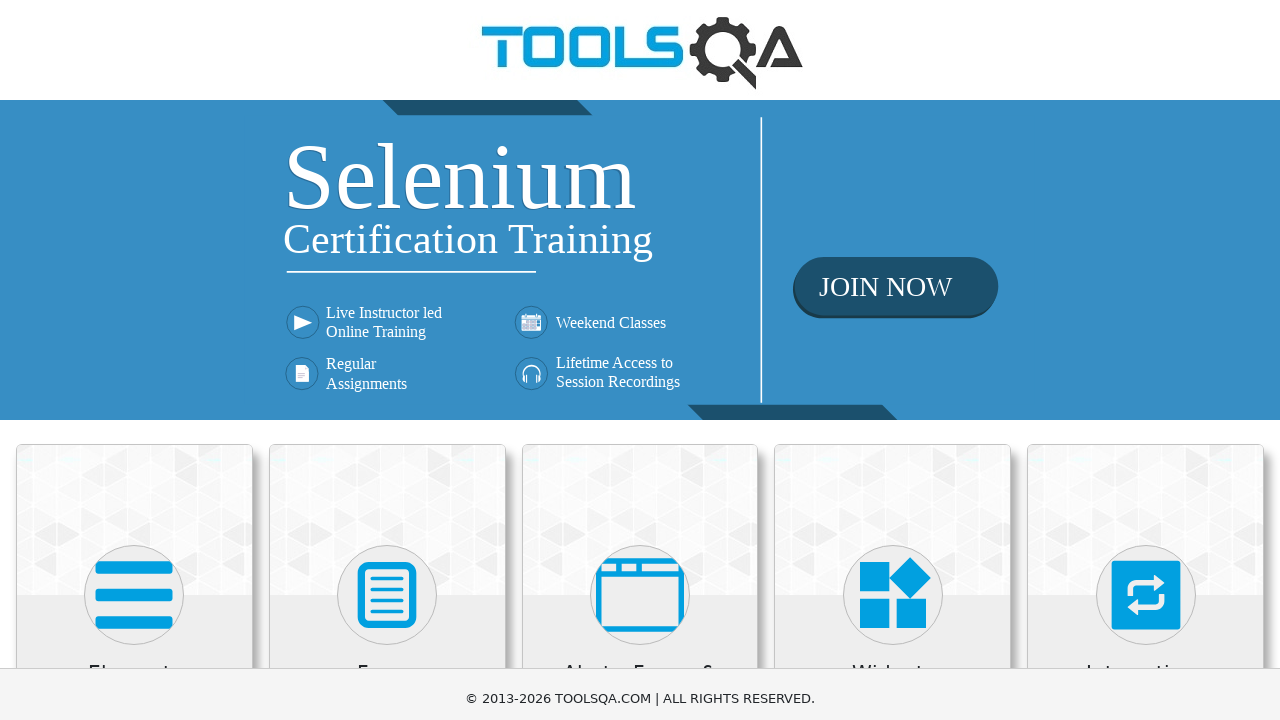

Clicked 'Alerts, Frame & Windows' menu item at (640, 285) on xpath=//h5[text()='Alerts, Frame & Windows']
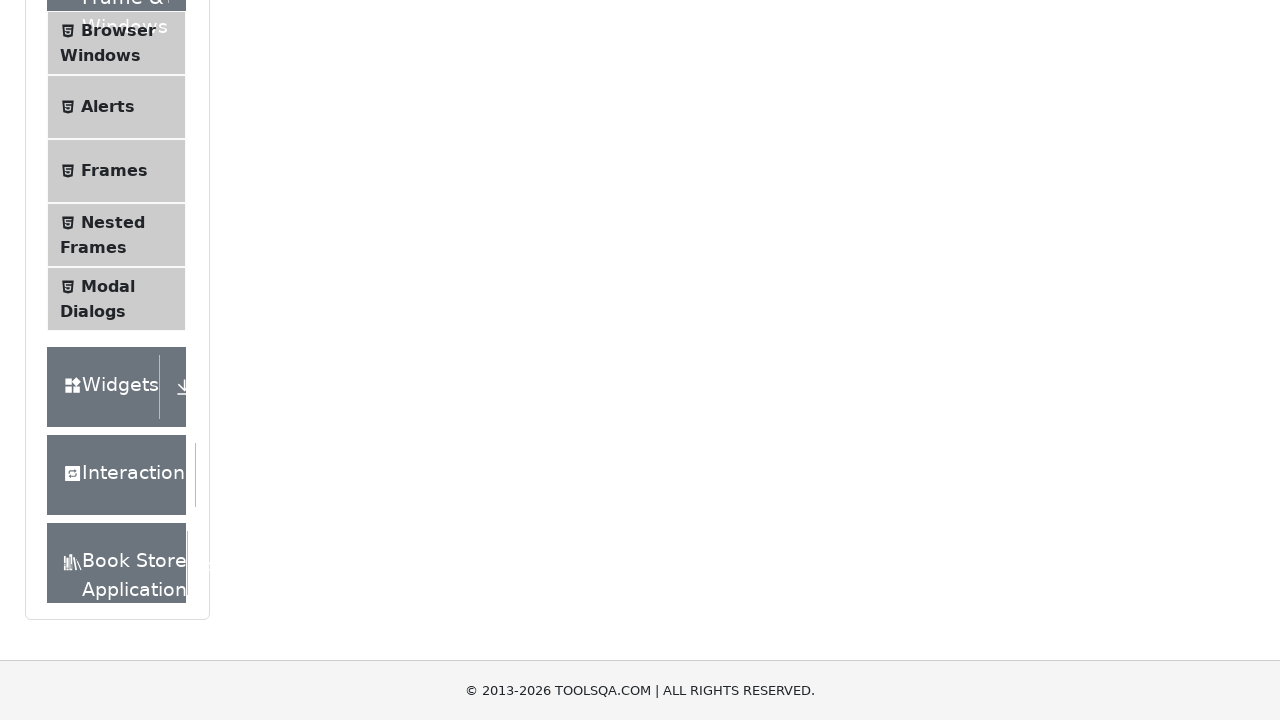

Clicked 'Frames' submenu item at (114, 171) on xpath=//span[text()='Frames']
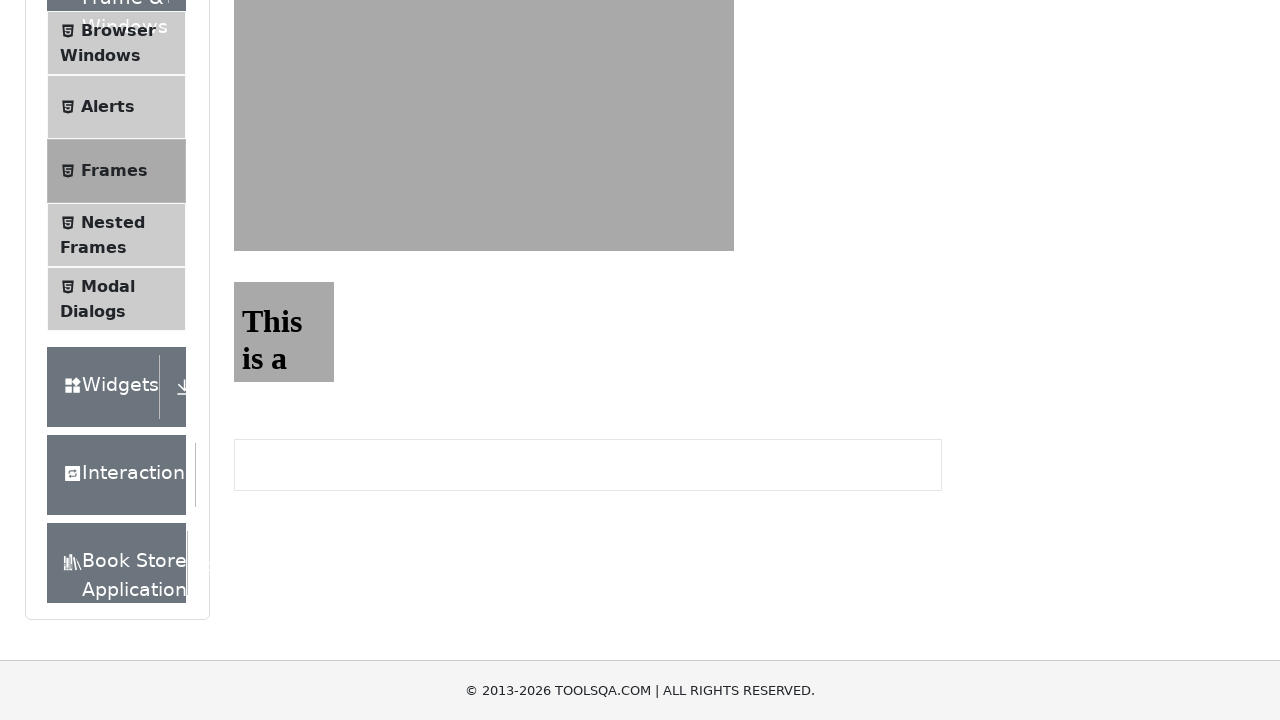

First frame loaded and ready
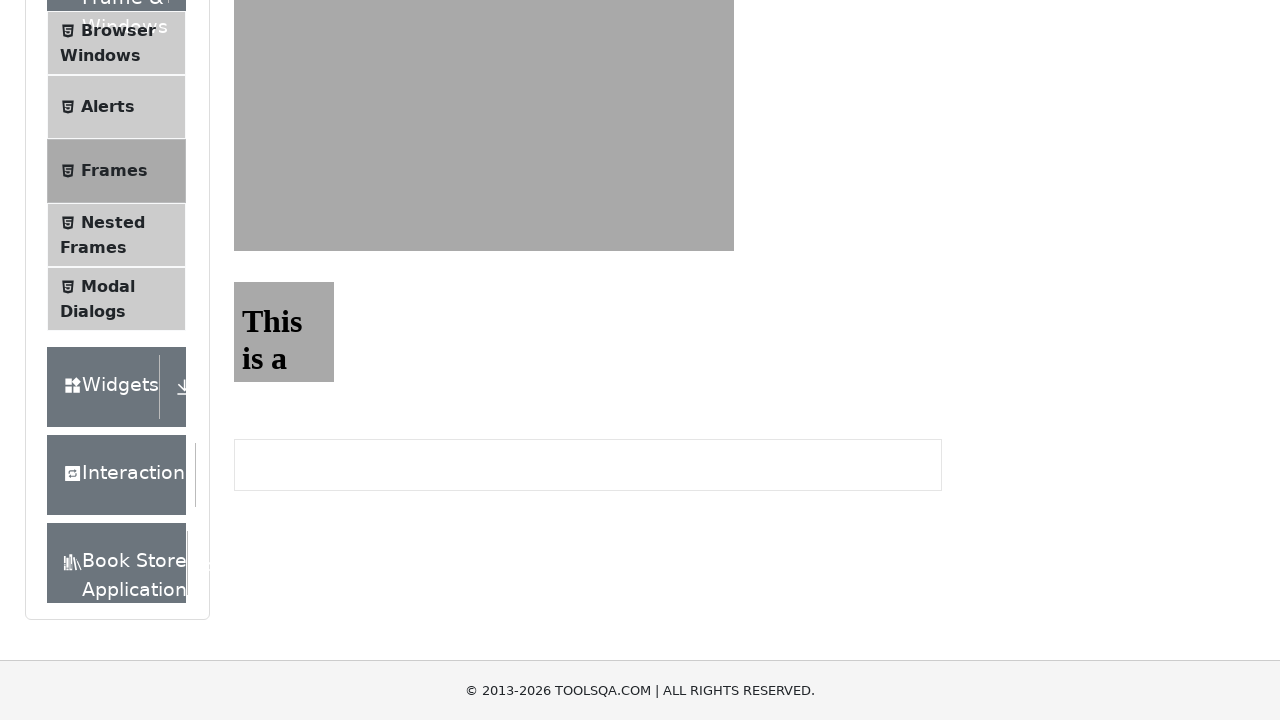

Retrieved heading text from first frame: 'This is a sample page'
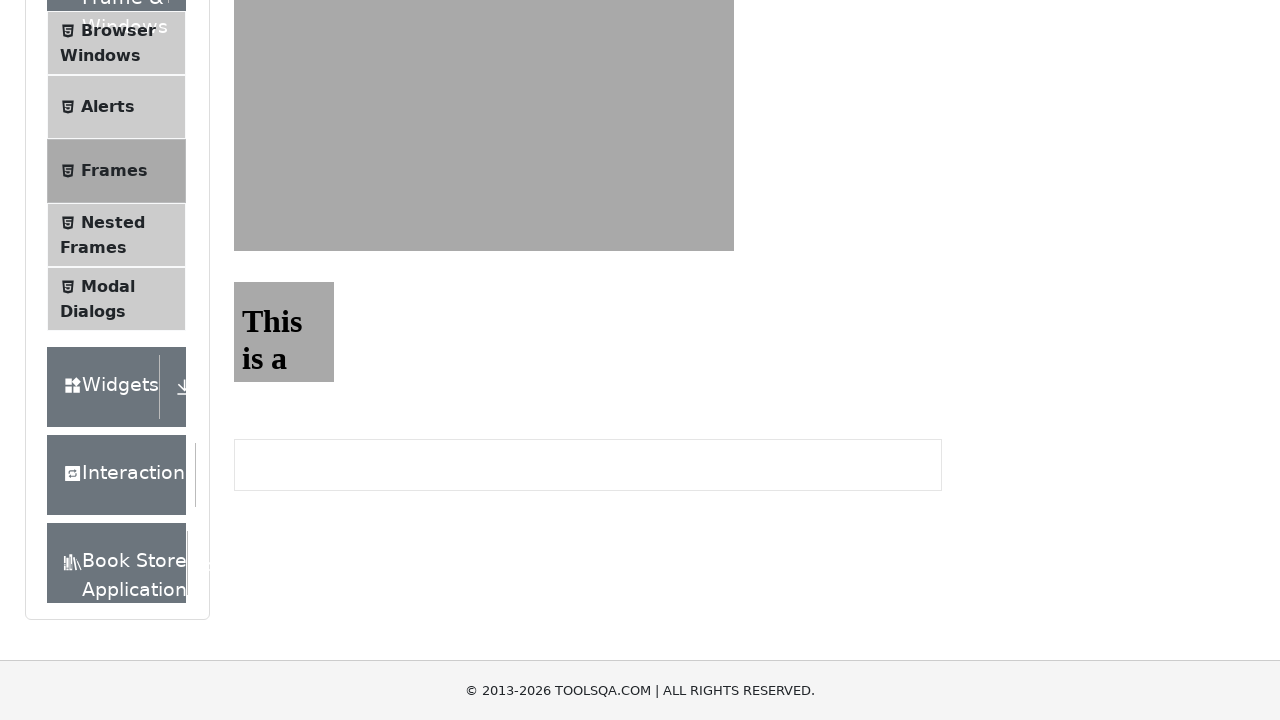

Verified heading text in first frame matches expected value 'This is a sample page'
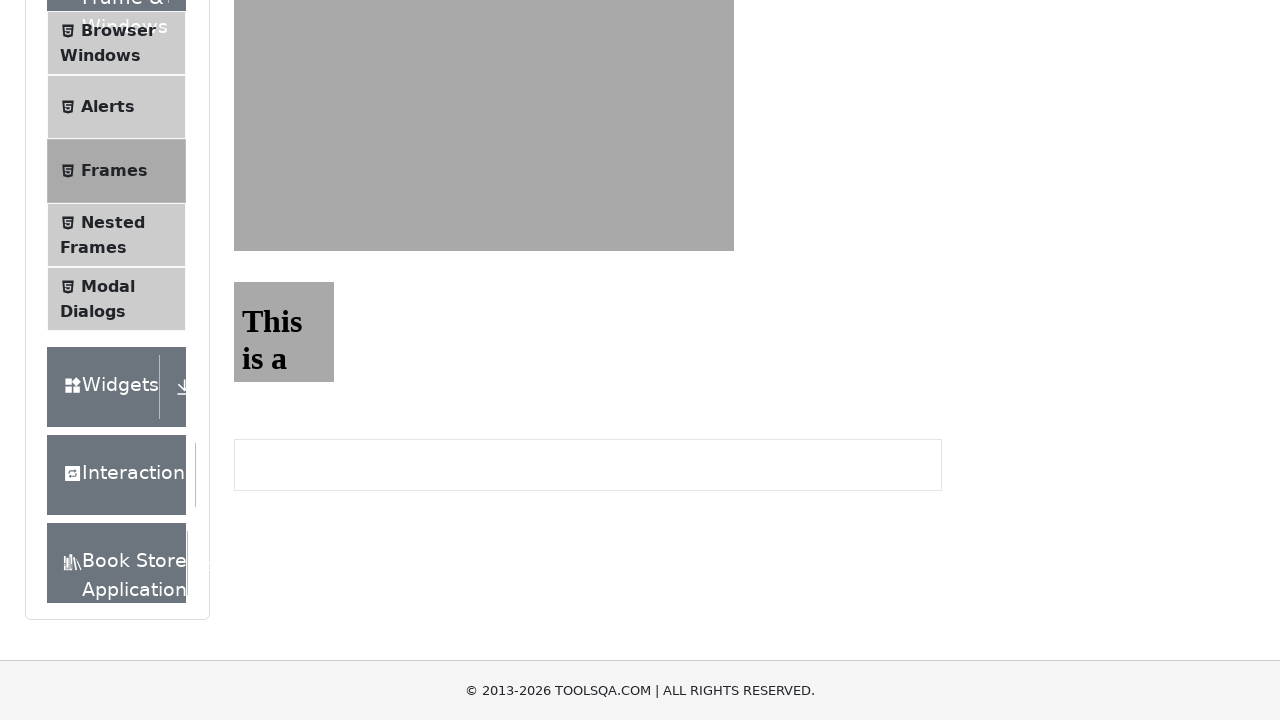

Switched to second frame
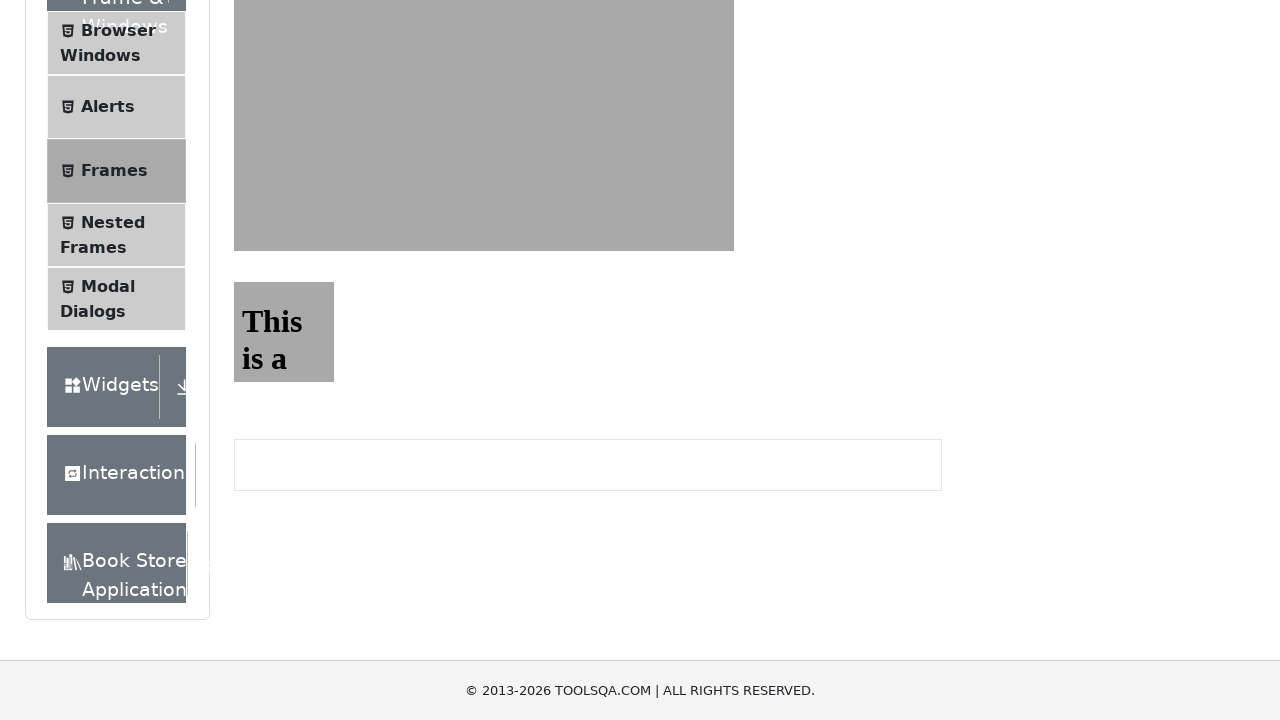

Scrolled within second frame to position (100, 100)
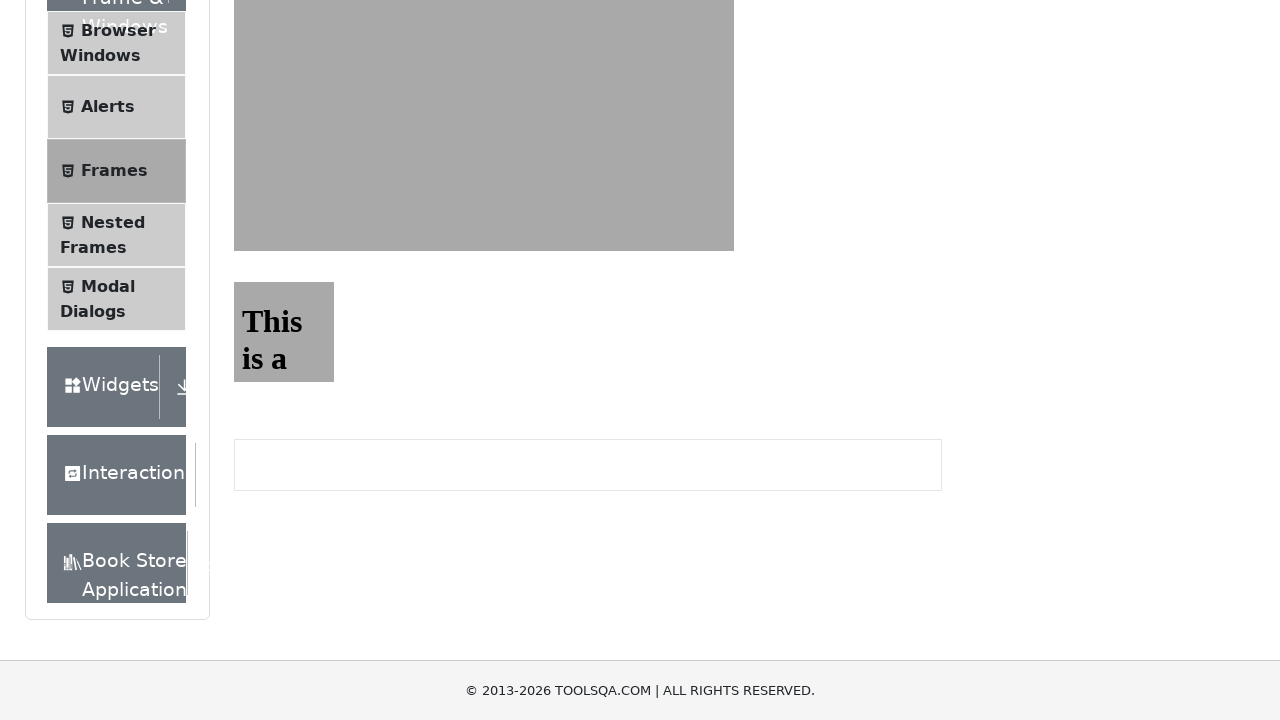

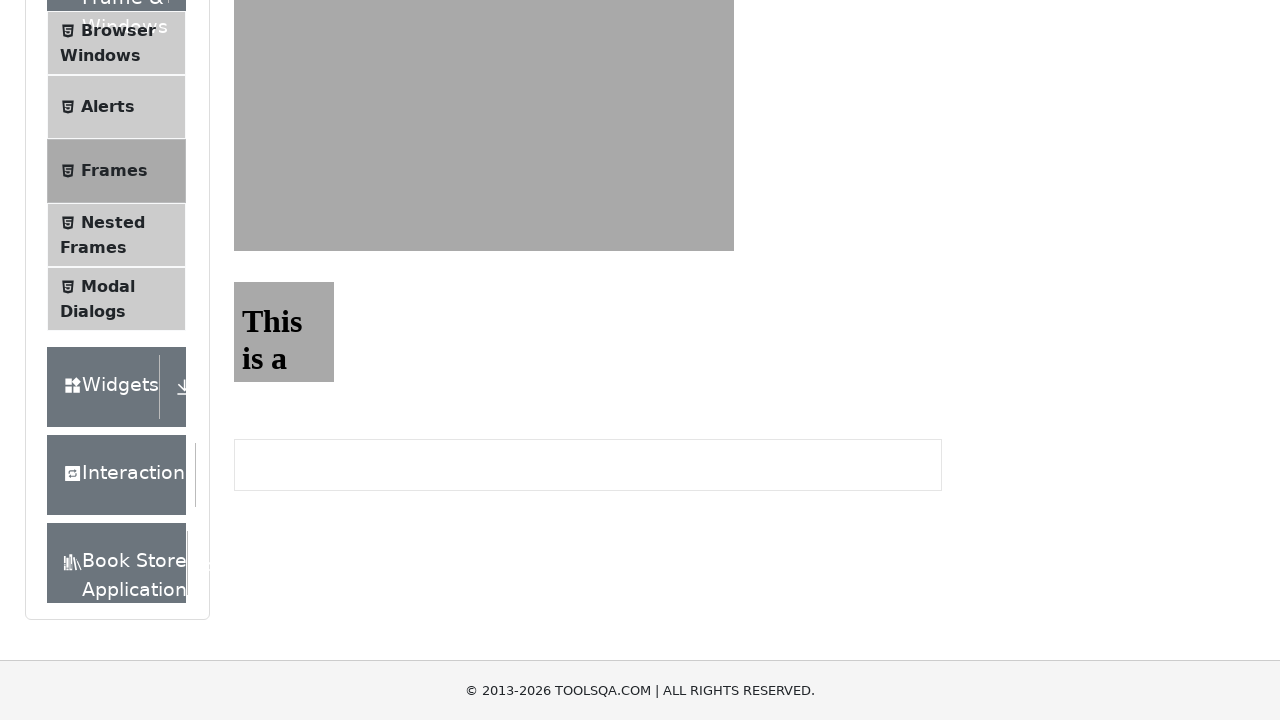